Navigates to the Dynamic Loading page by clicking the corresponding link from the homepage

Starting URL: https://the-internet.herokuapp.com/

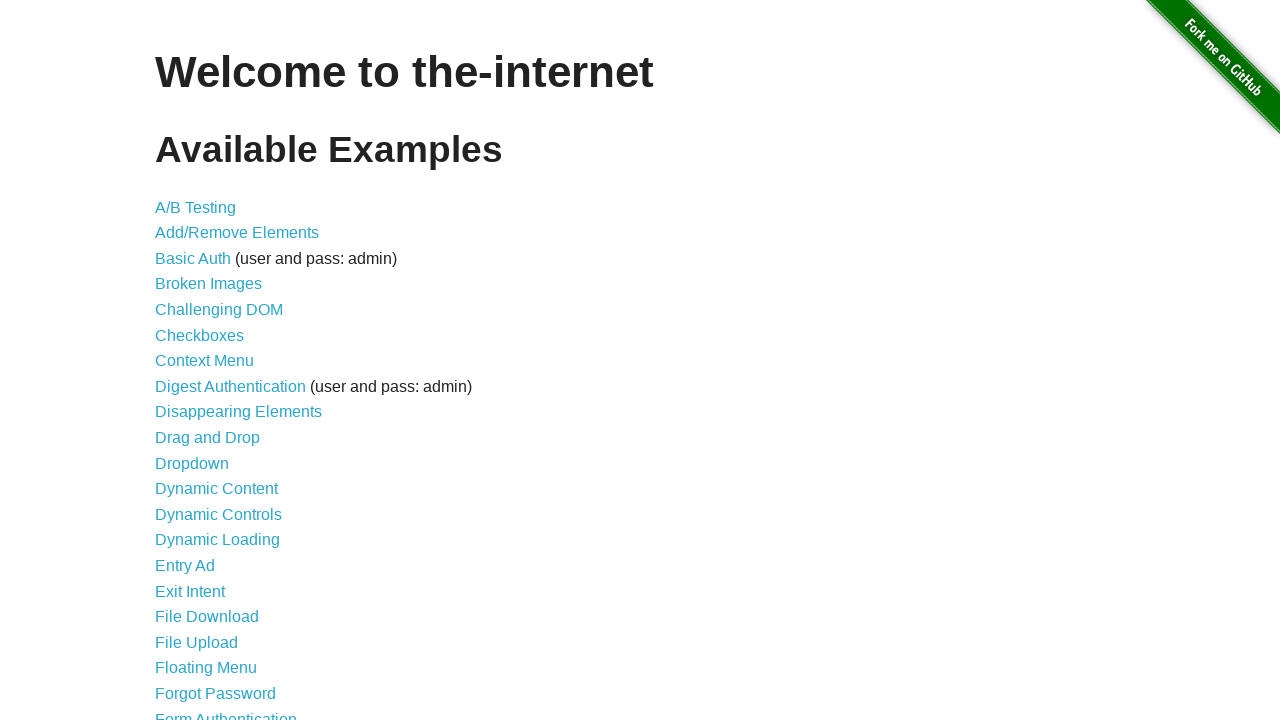

Clicked on Dynamic Loading link from homepage at (218, 540) on internal:role=link[name="Dynamic Loading"i]
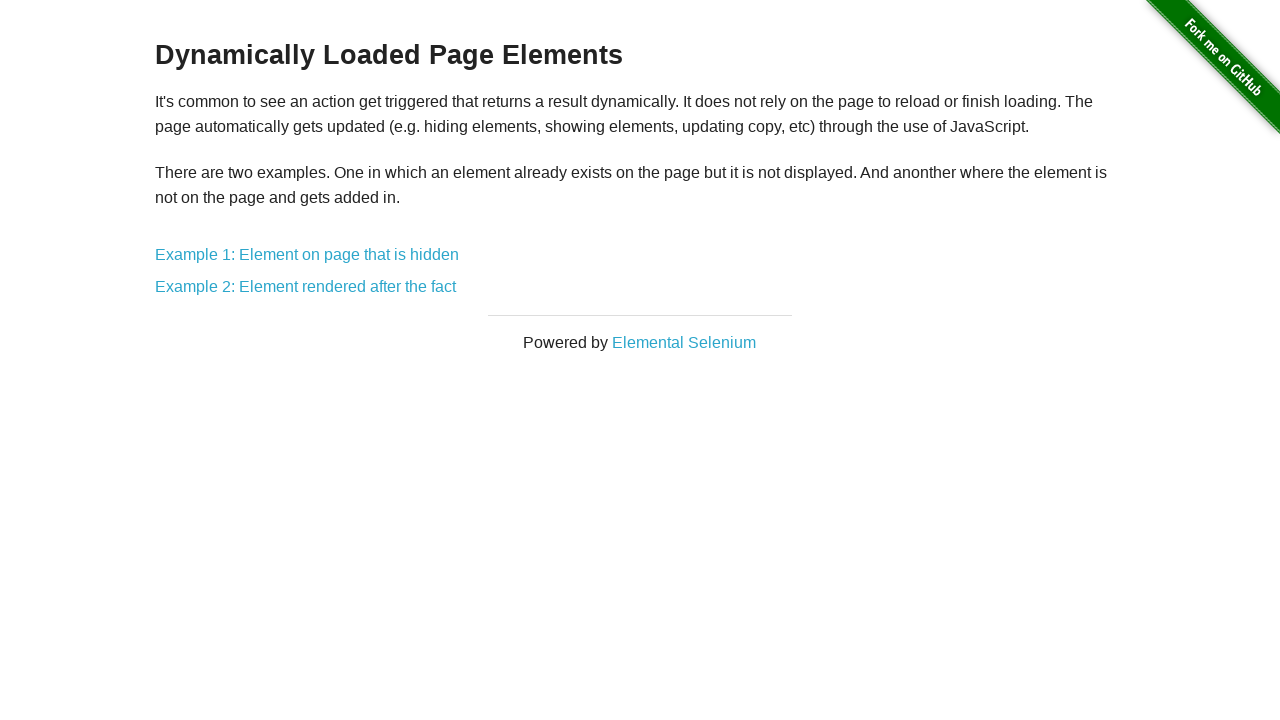

Dynamic Loading page loaded successfully
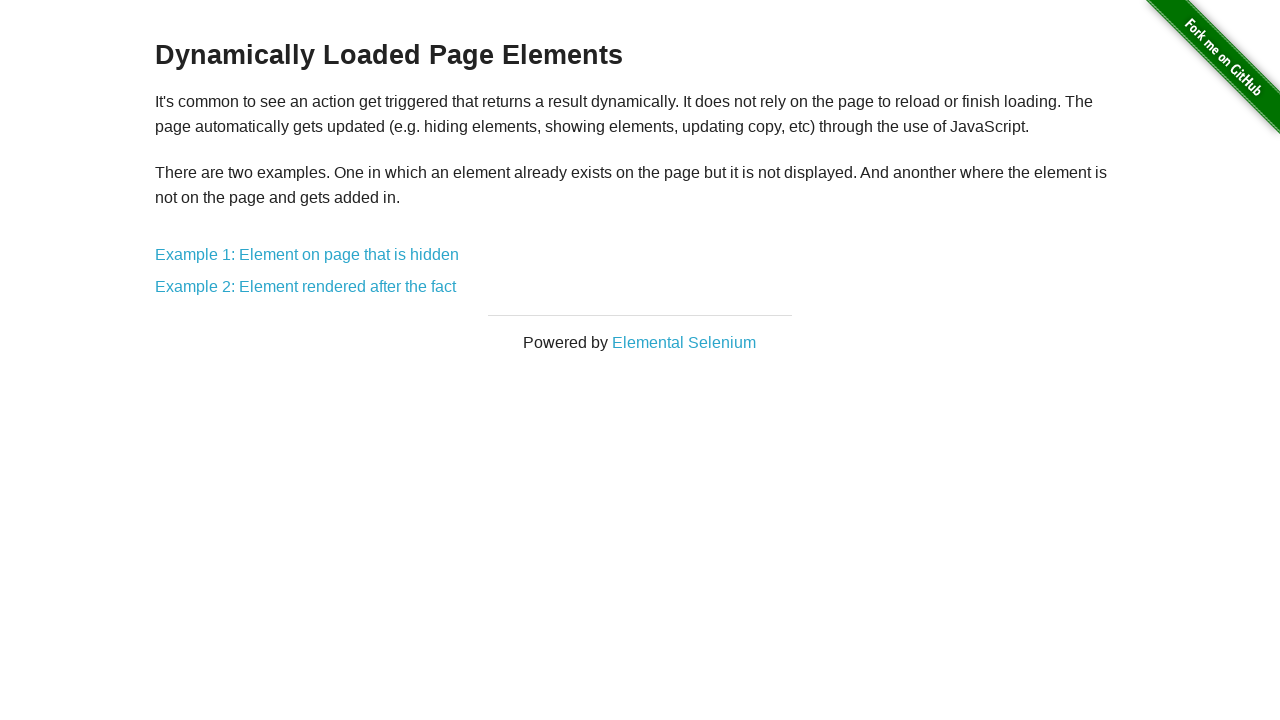

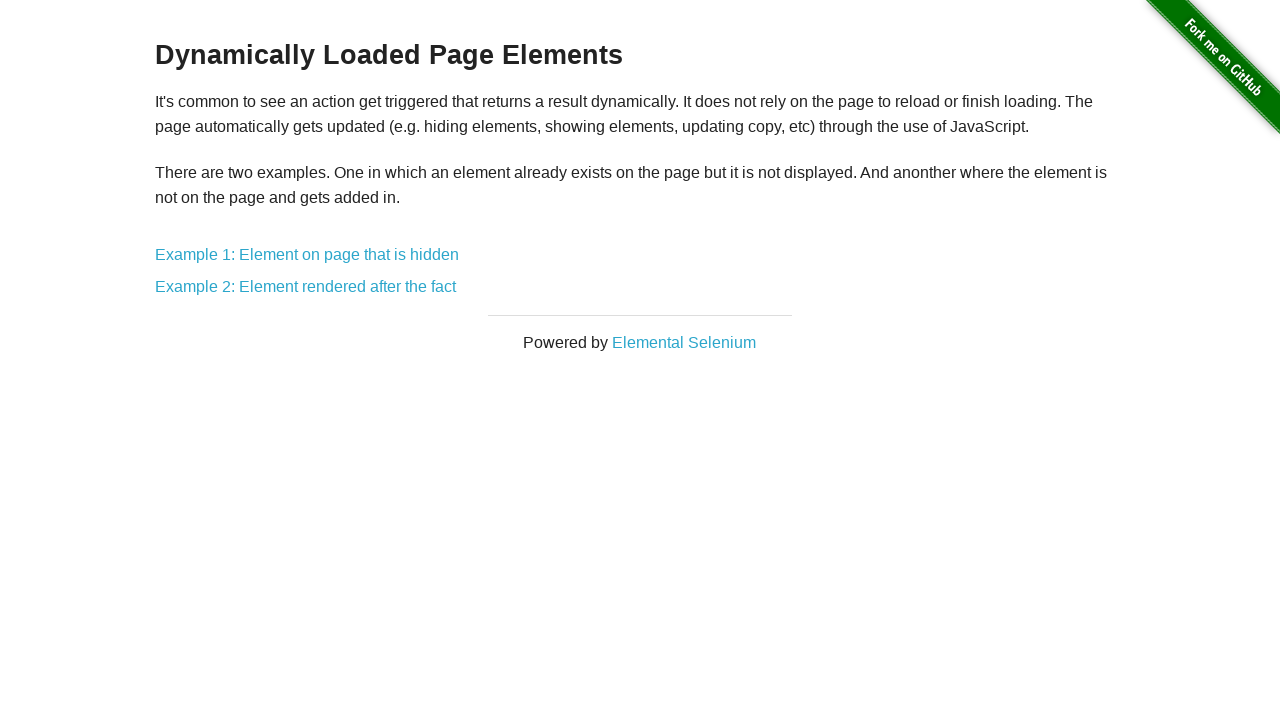